Verifies that the label elements contain the expected text (Username and Password)

Starting URL: https://the-internet.herokuapp.com/

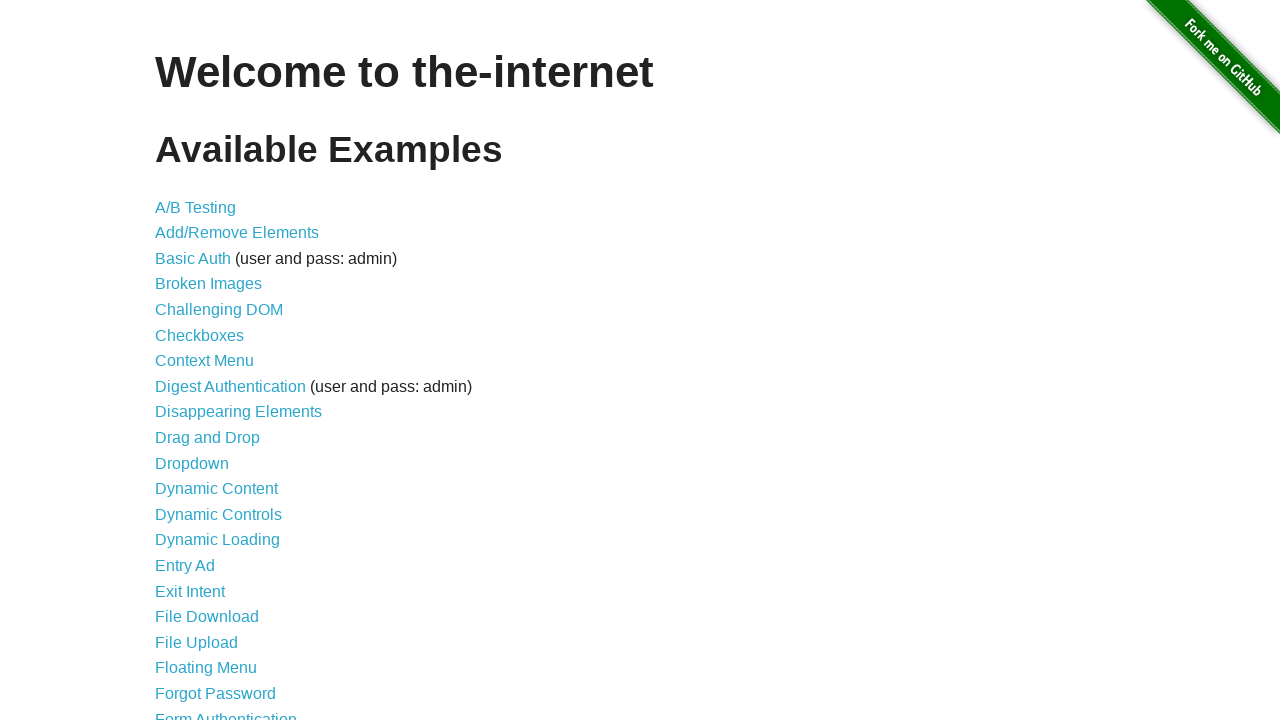

Clicked on Form Authentication link at (226, 712) on text="Form Authentication"
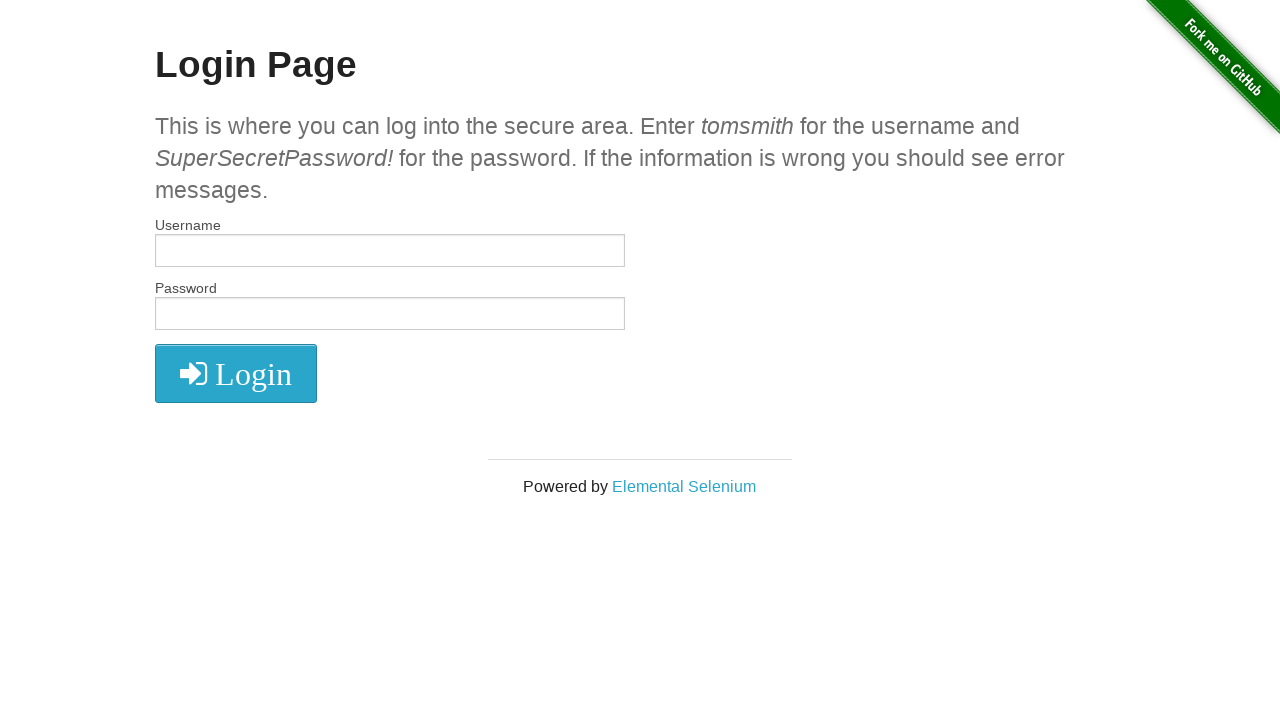

Retrieved all label text contents from the page
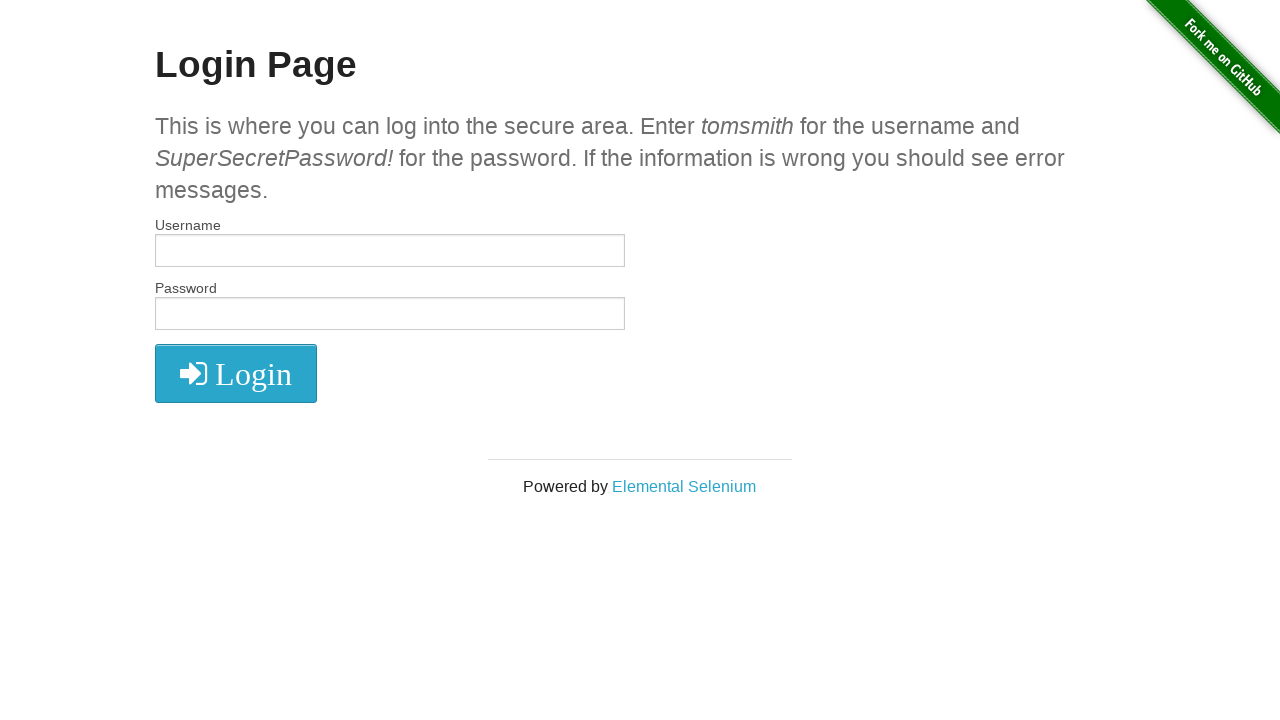

Verified that 'Username' label is present
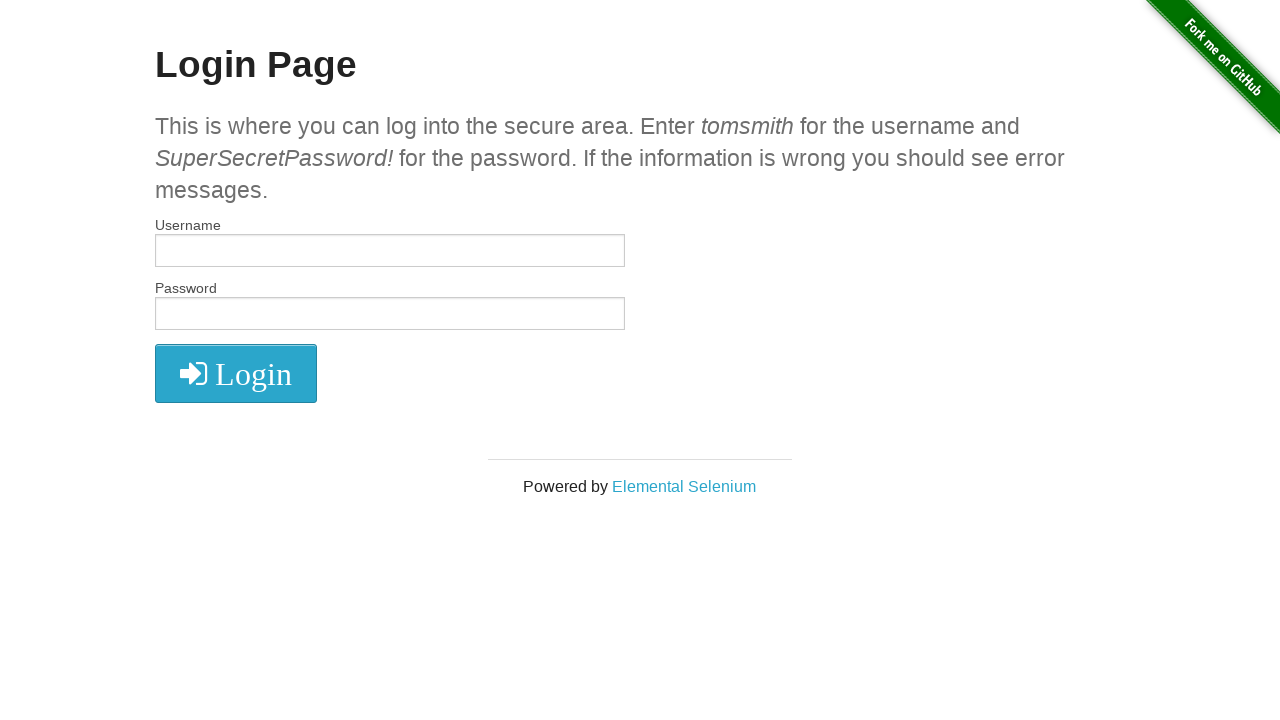

Verified that 'Password' label is present
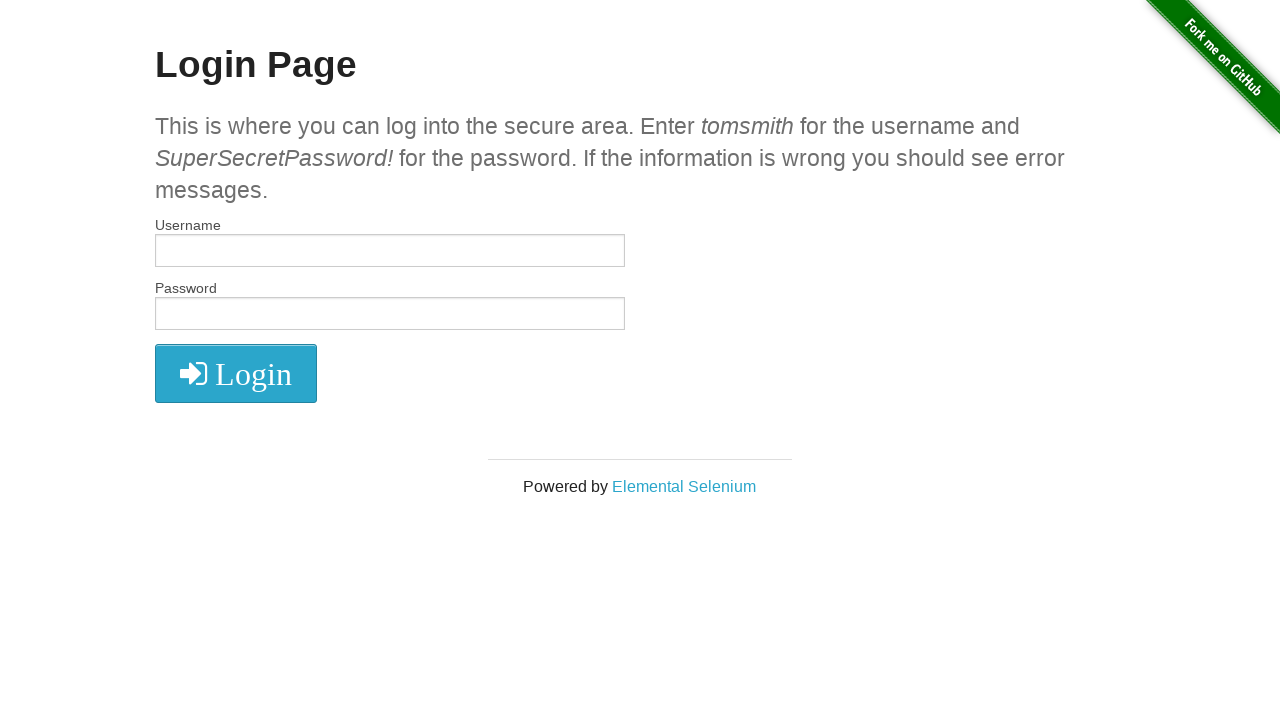

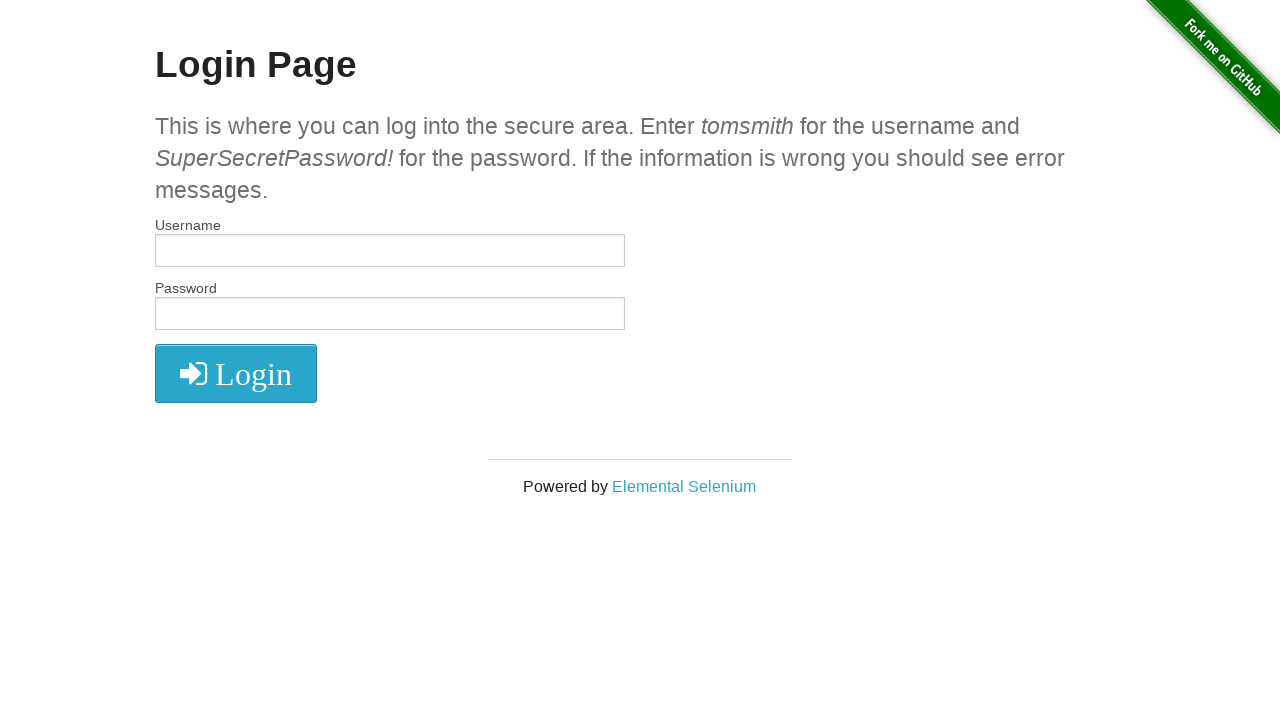